Tests the complete e-commerce purchase flow from searching products to placing an order with checkout

Starting URL: https://rahulshettyacademy.com/seleniumPractise/#/

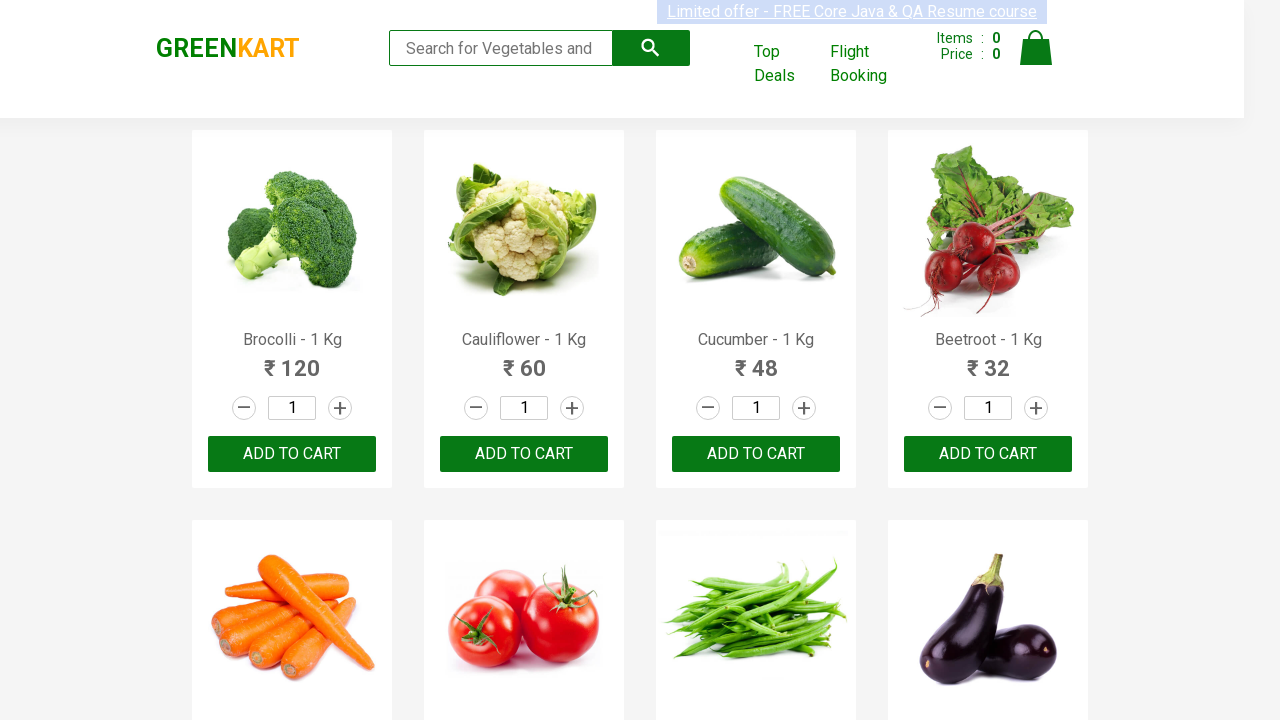

Filled search field with 'ca' to find products on .search-keyword
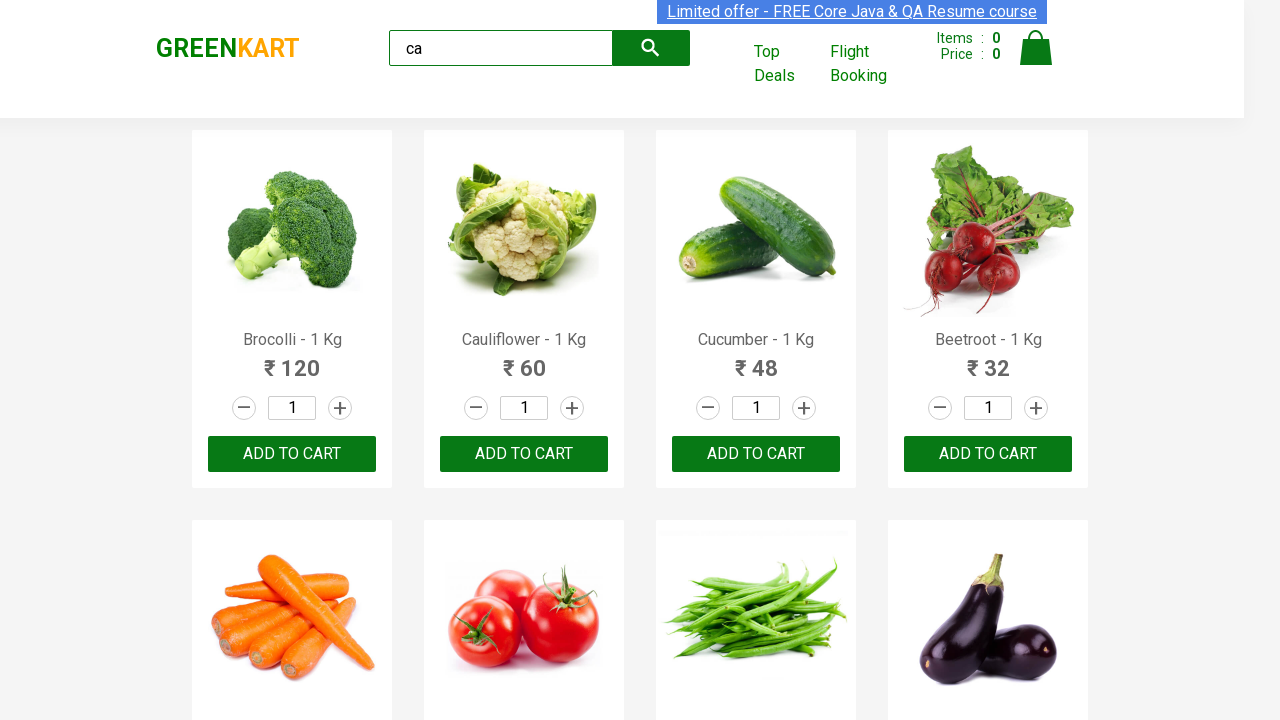

Waited 2 seconds for products to load
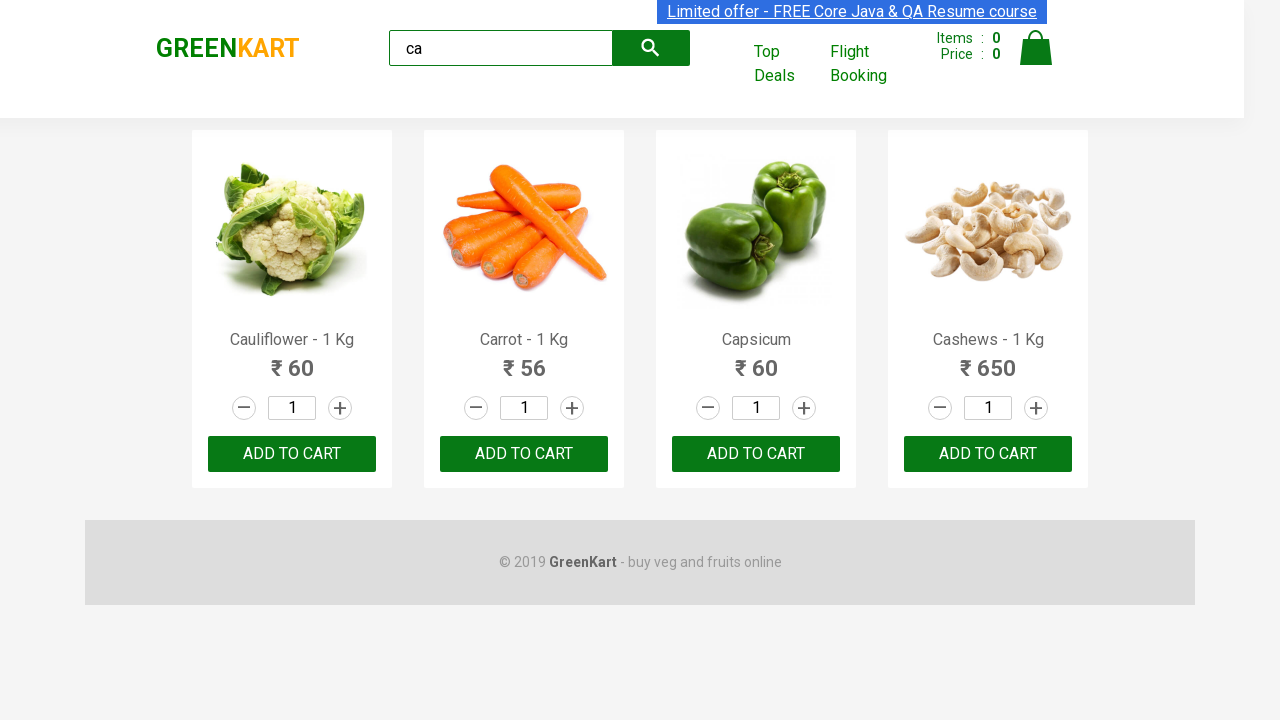

Product elements loaded and visible
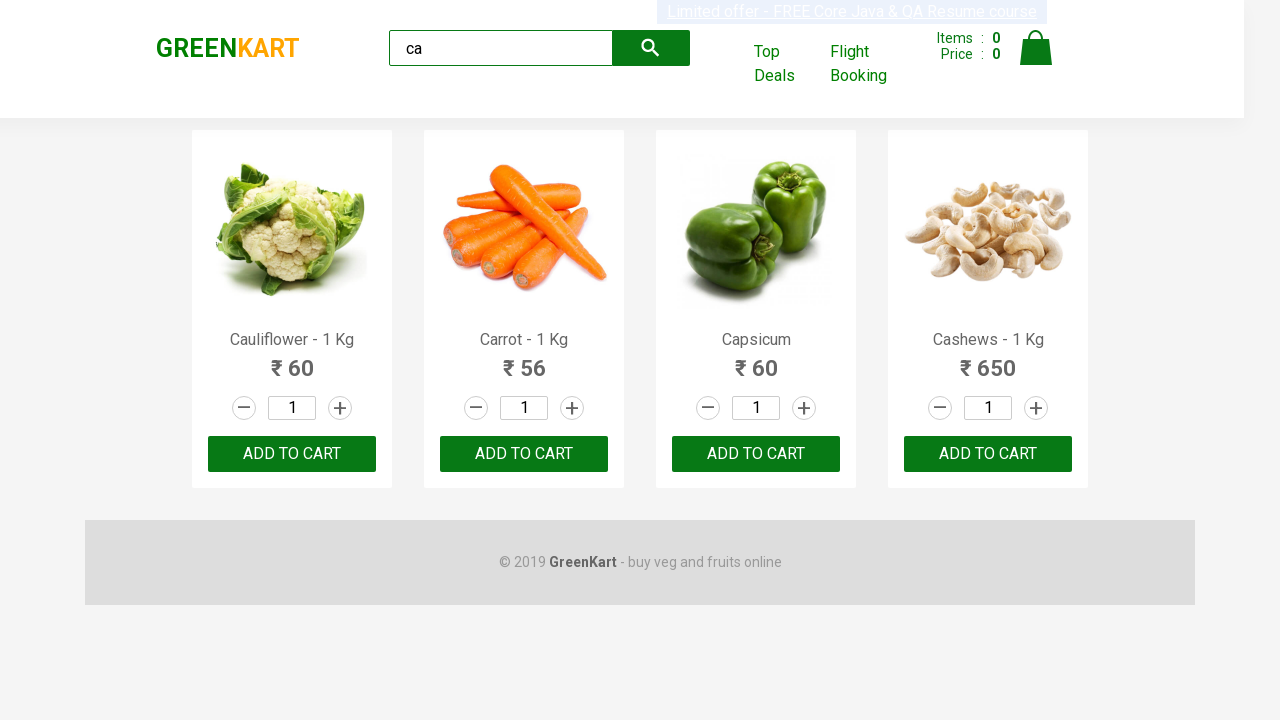

Retrieved all product elements from the page
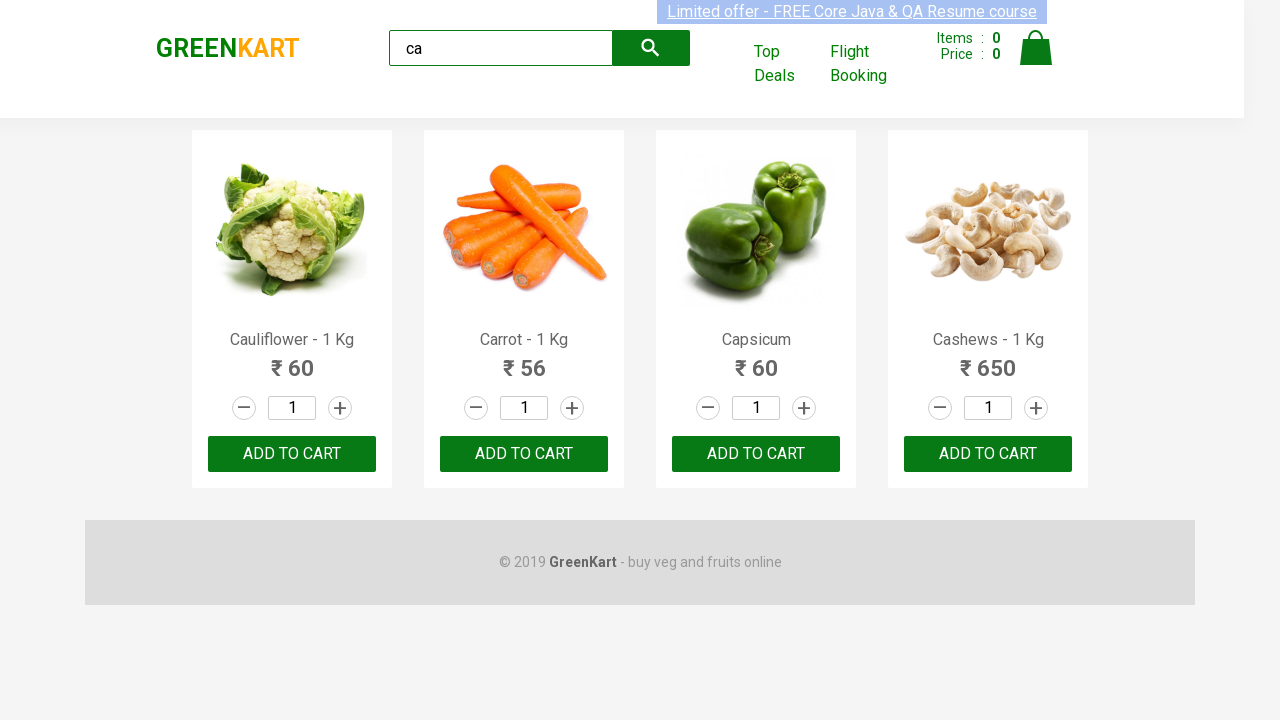

Found Cashews product and clicked ADD TO CART button at (988, 454) on .products .product >> nth=3 >> text=ADD TO CART
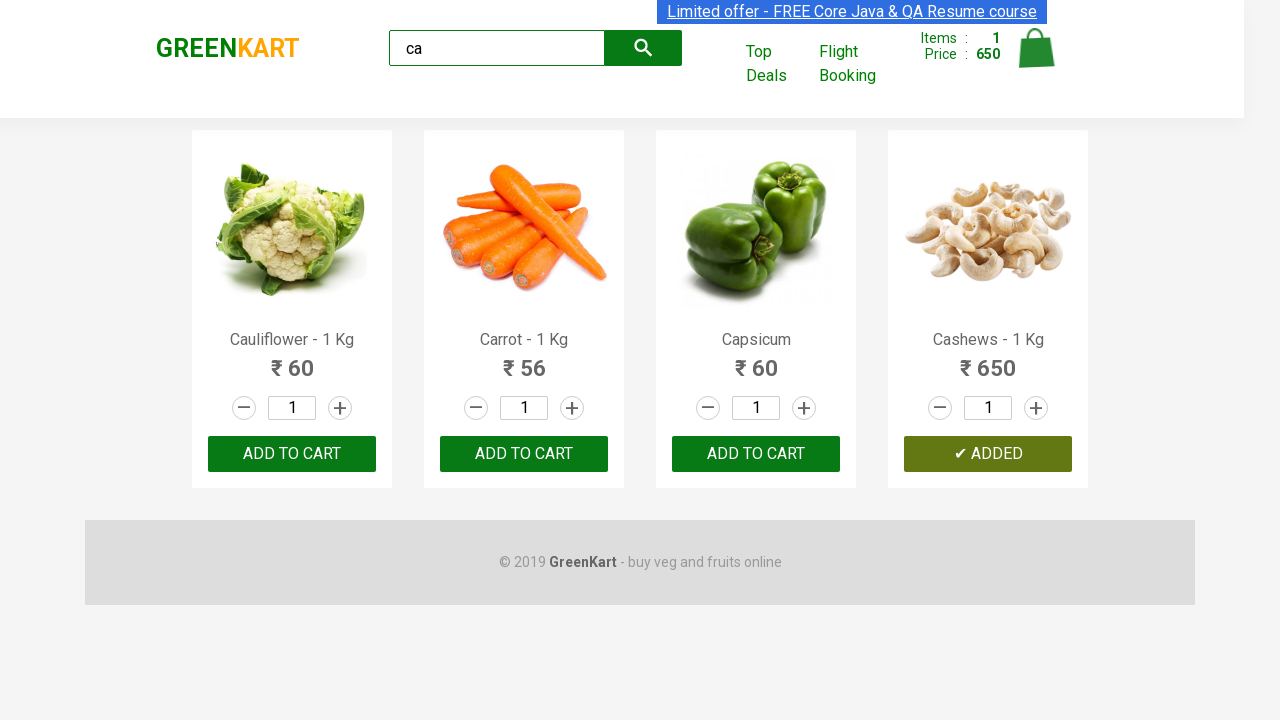

Clicked on cart icon to view shopping cart at (1036, 48) on .cart-icon > img
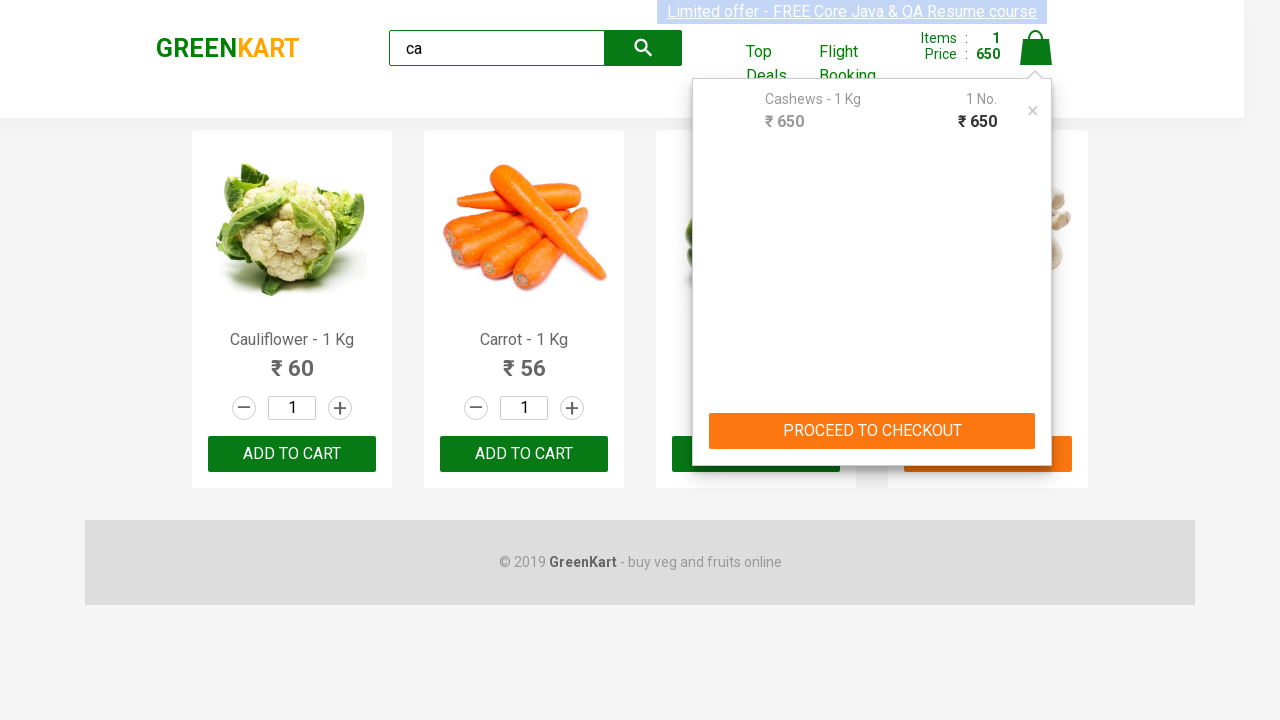

Clicked PROCEED TO CHECKOUT button at (872, 431) on text=PROCEED TO CHECKOUT
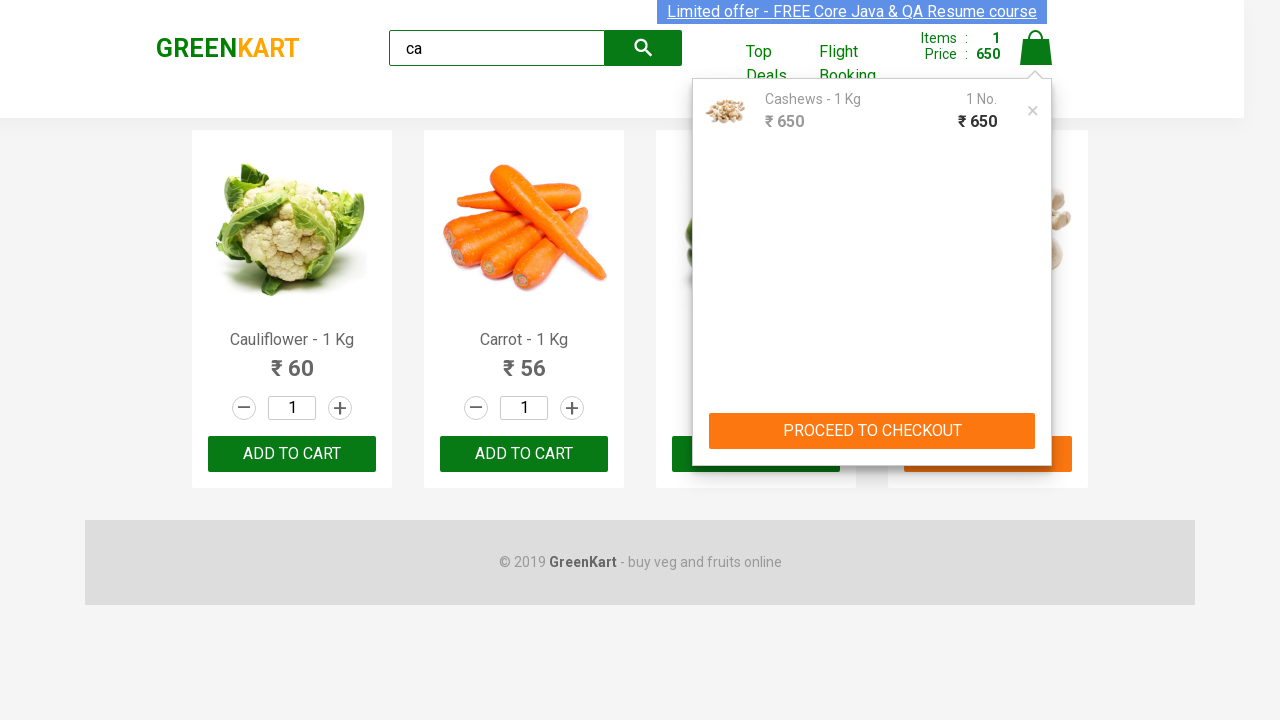

Clicked Place Order button at (1036, 420) on text=Place Order
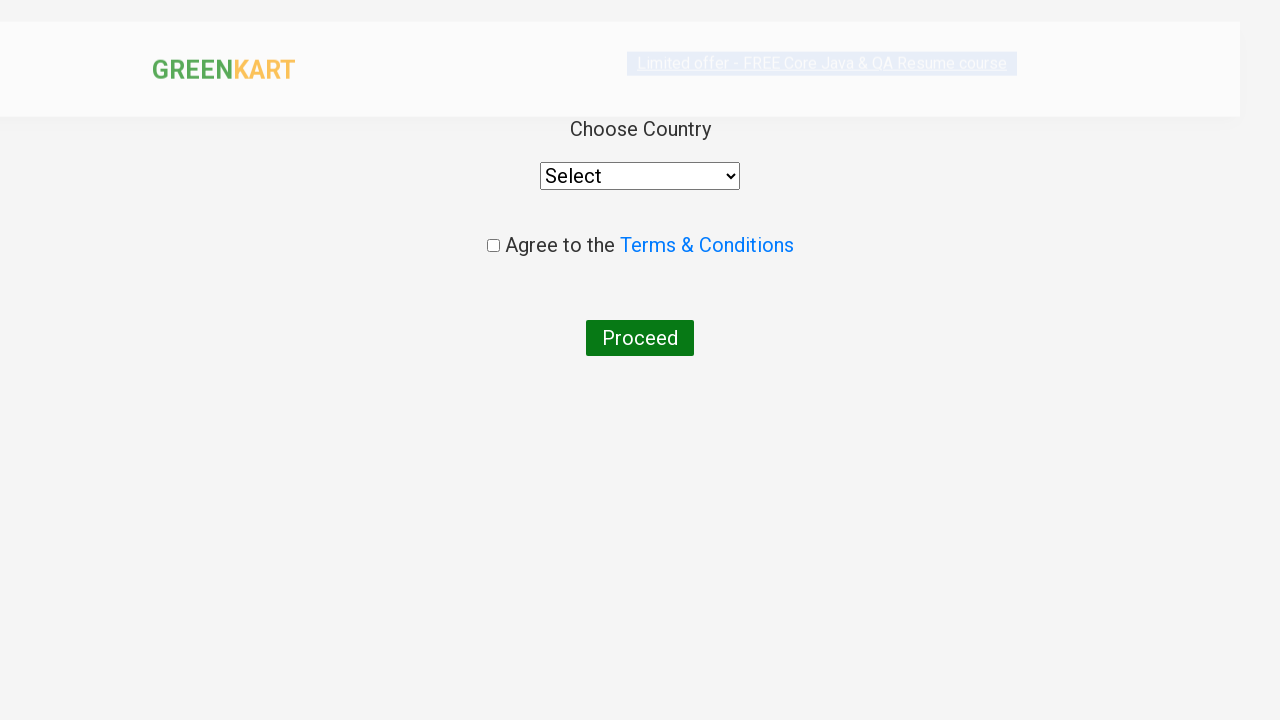

Selected 'India' from country dropdown on select
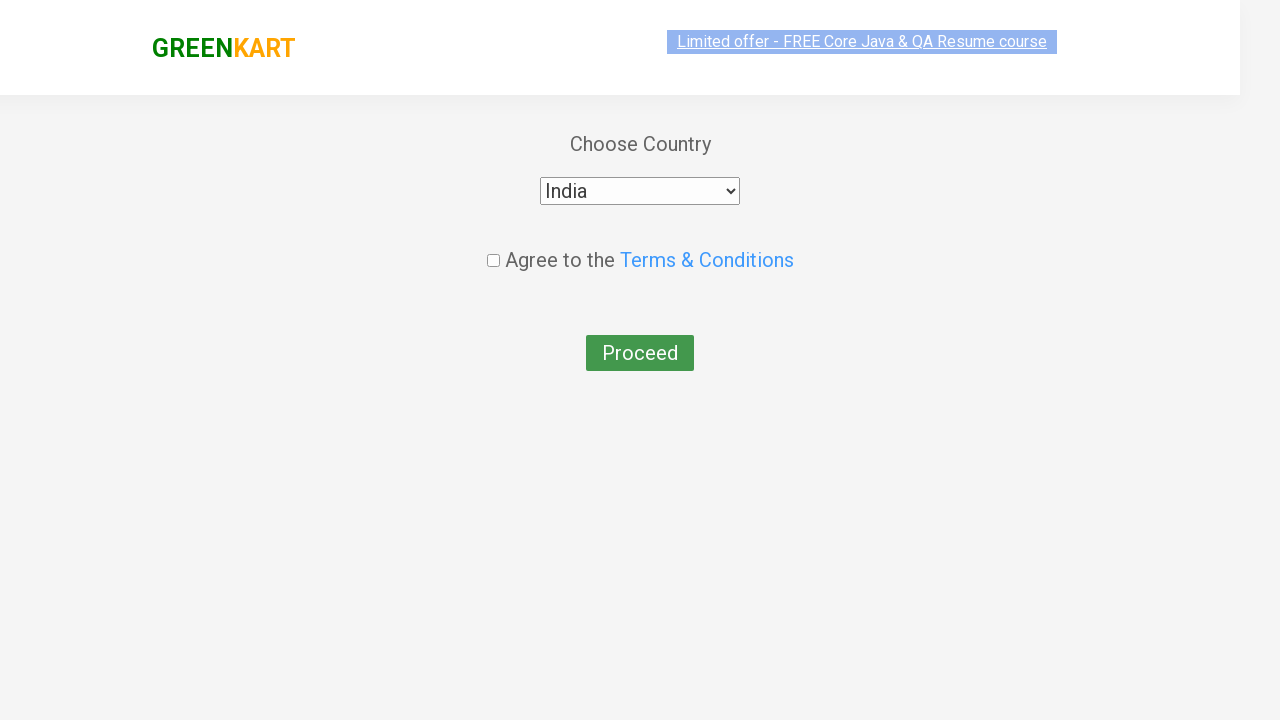

Checked the agreement checkbox at (493, 246) on .chkAgree
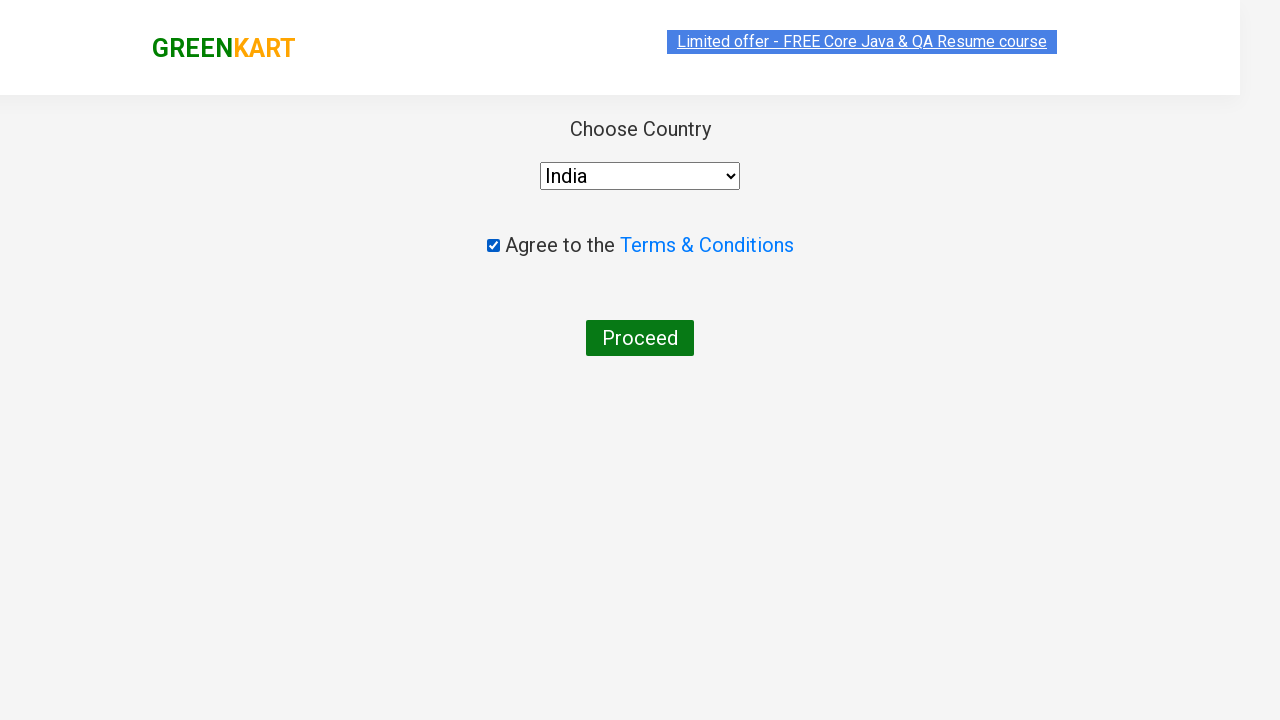

Clicked Proceed button to complete order at (640, 338) on text=Proceed
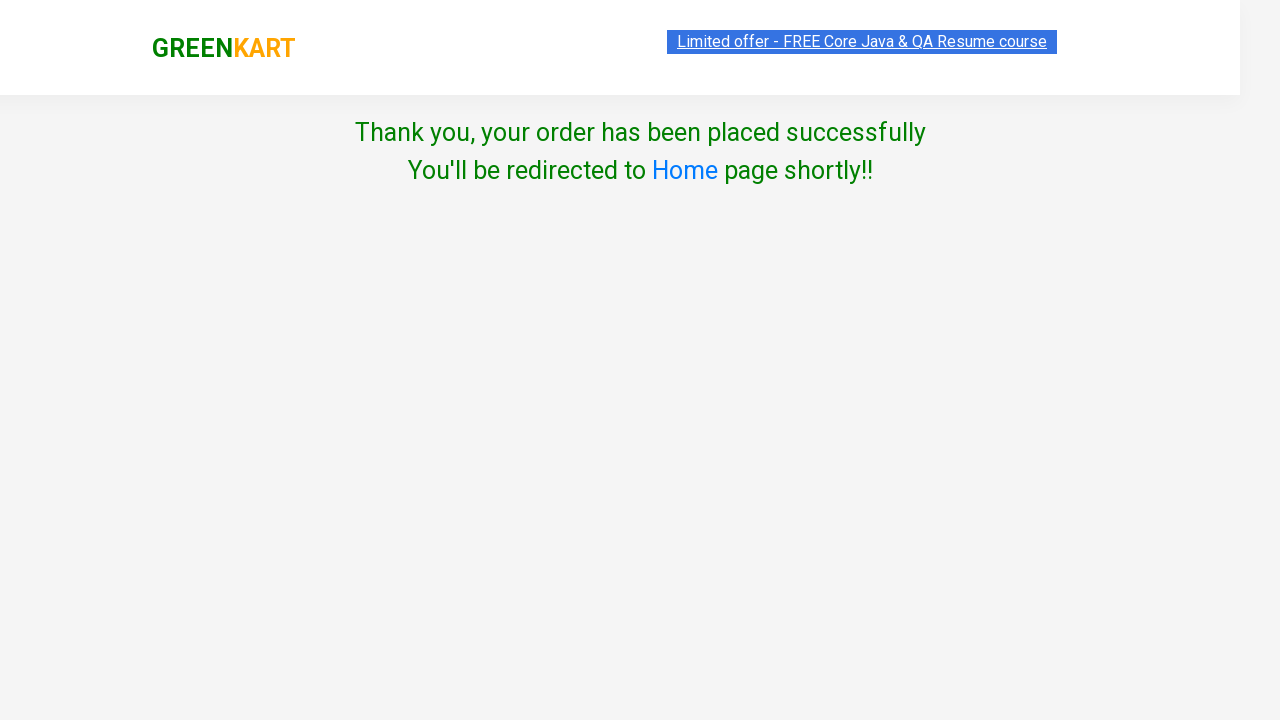

Order success message appeared
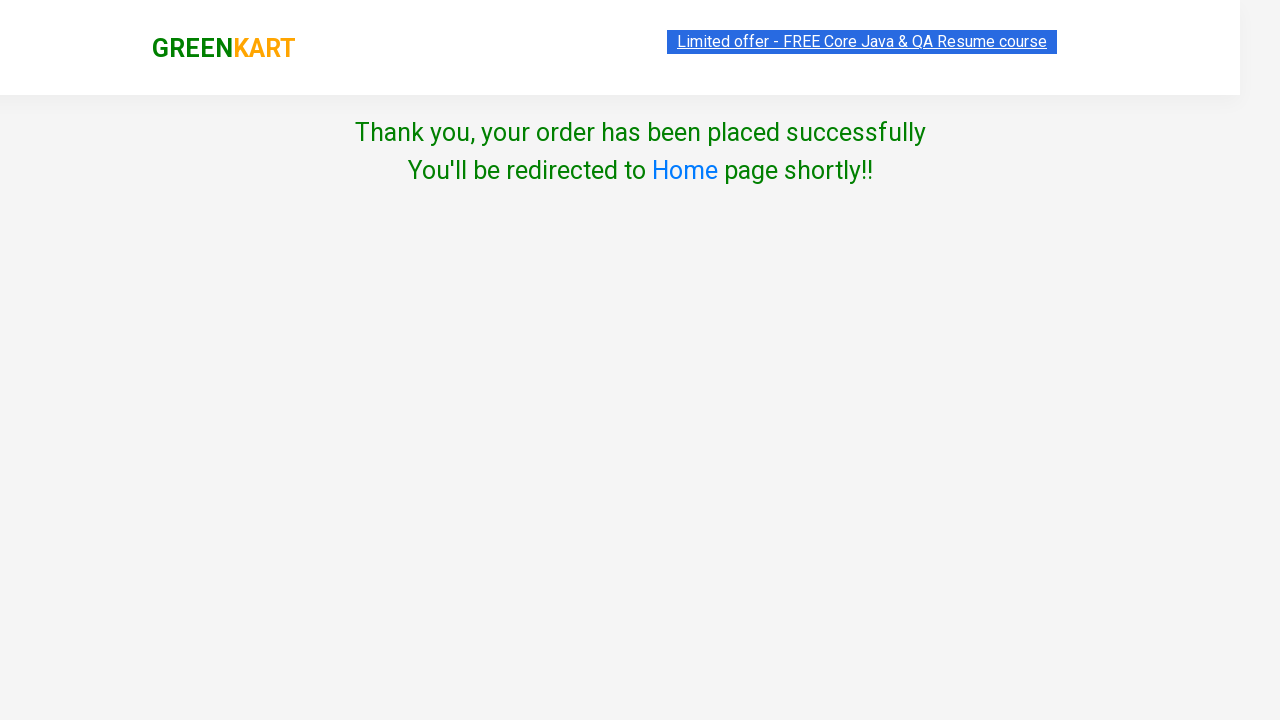

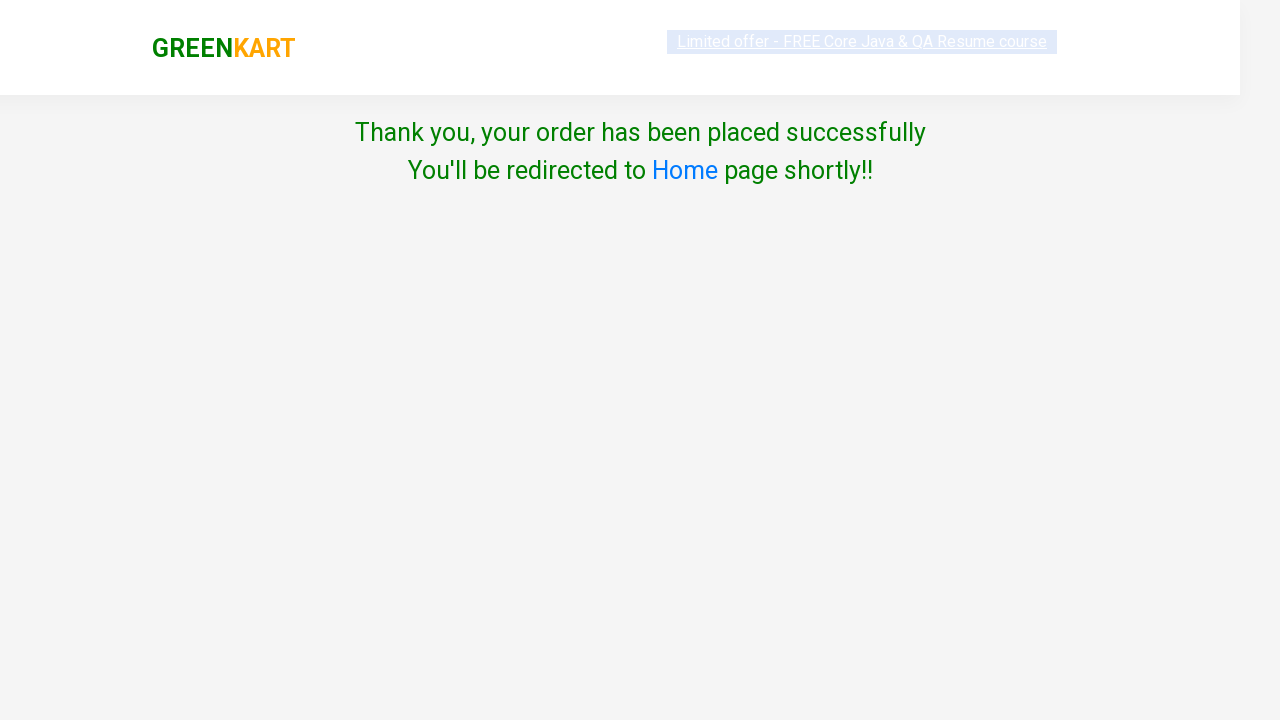